Tests that empty email field is not allowed

Starting URL: https://davi-vert.vercel.app/index.html

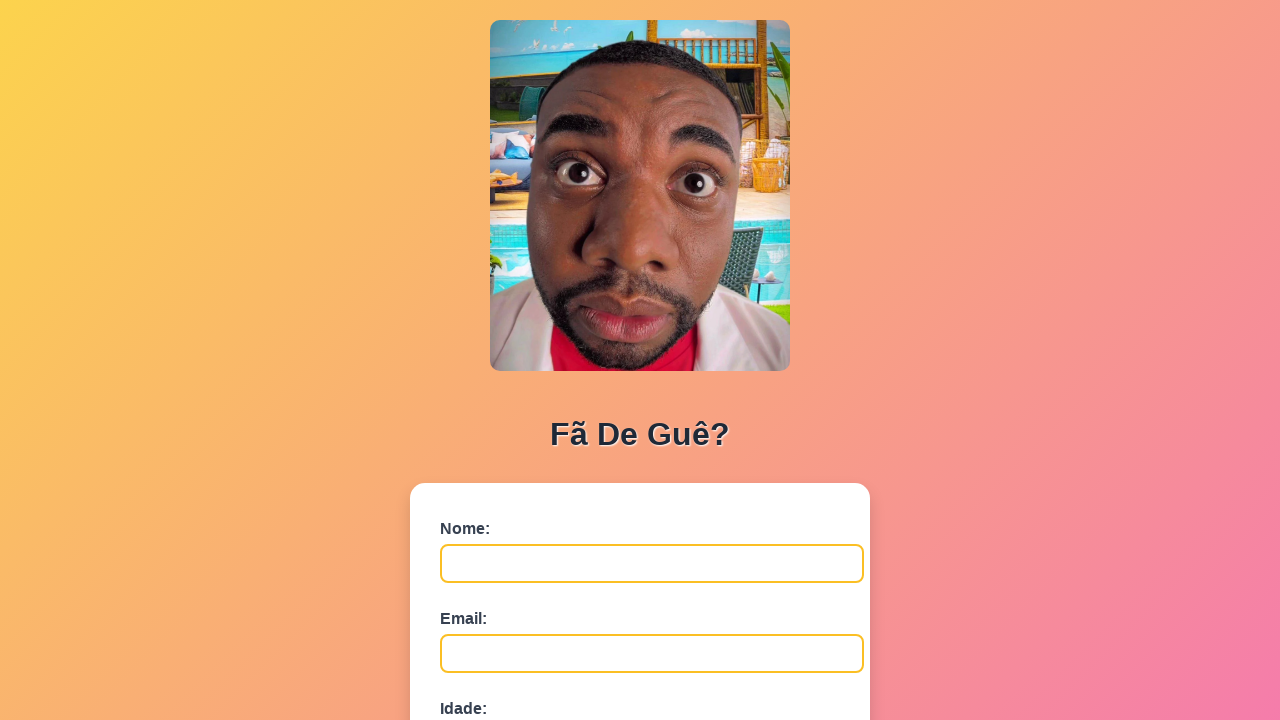

Filled name field with 'Sem Email' on #nome
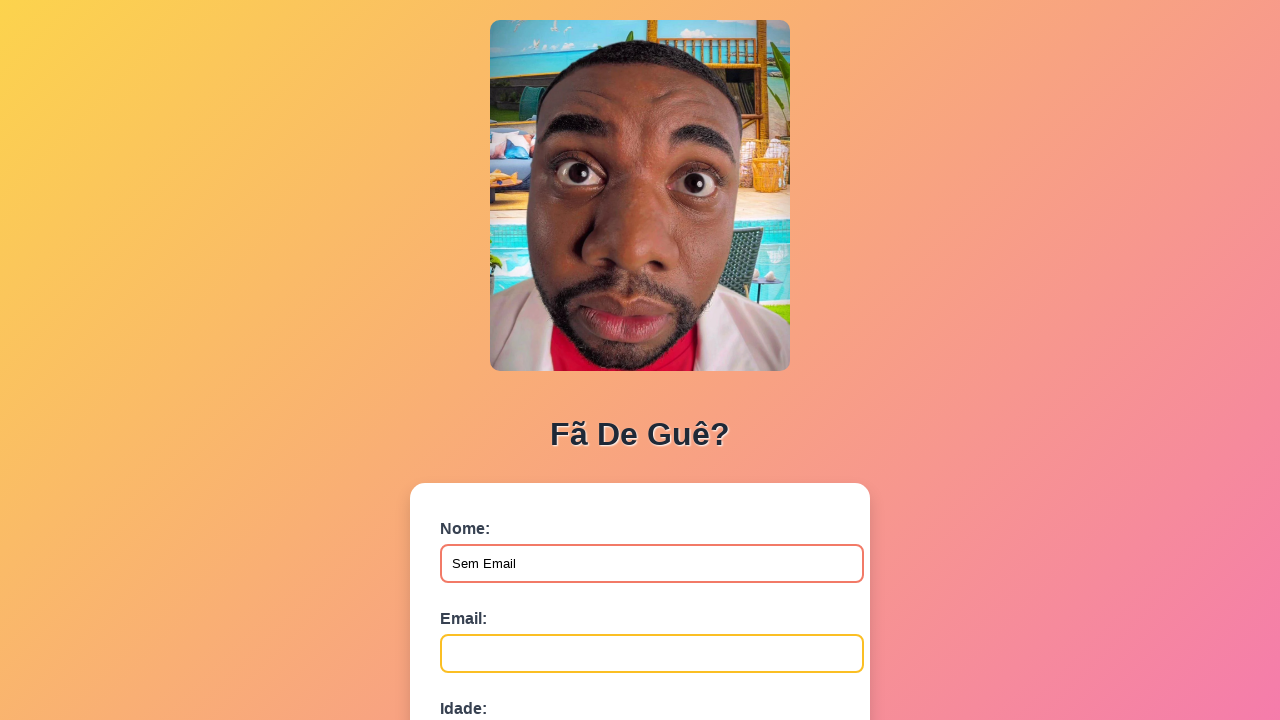

Filled age field with '30' on #idade
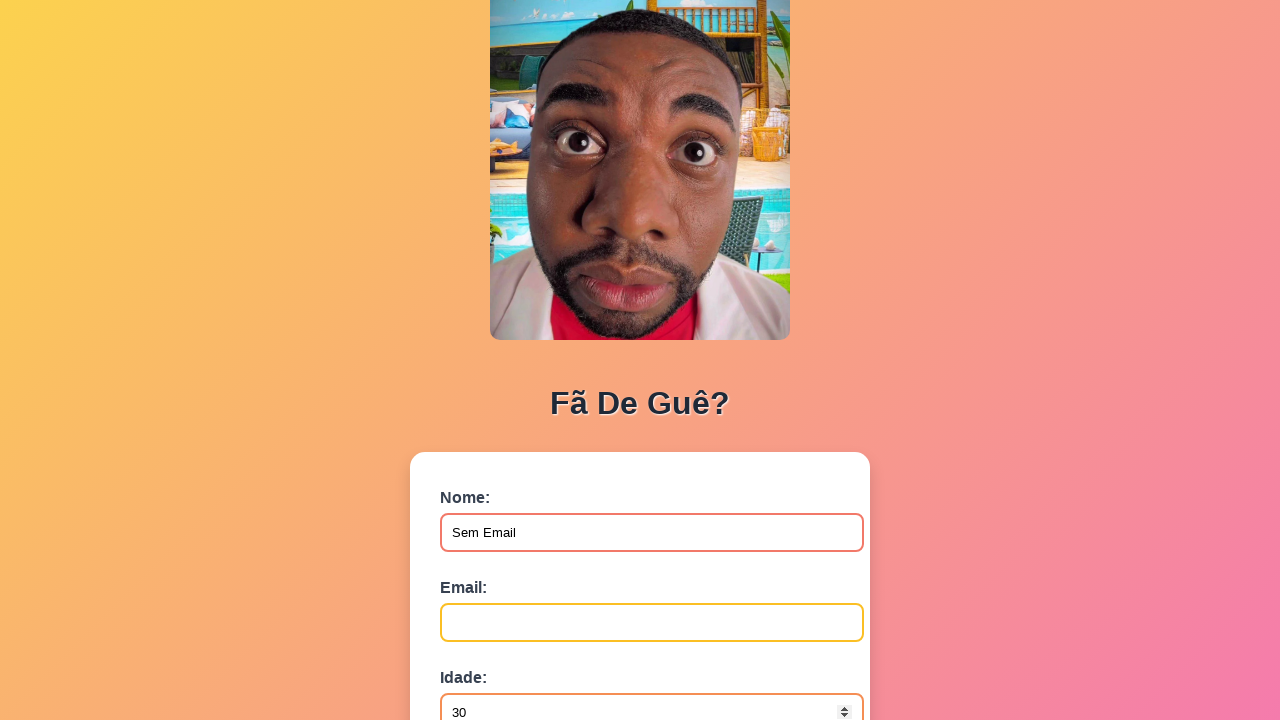

Clicked submit button to test empty email validation at (490, 569) on button[type='submit']
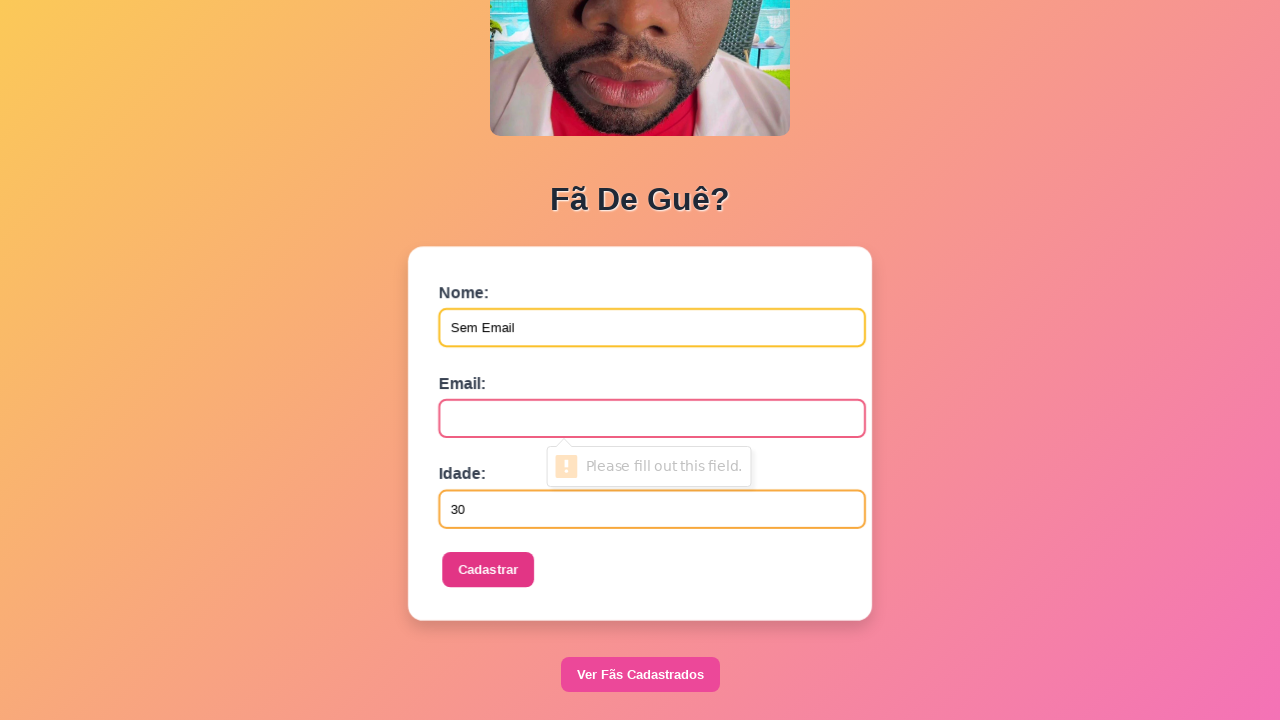

Set up dialog handler to accept alerts
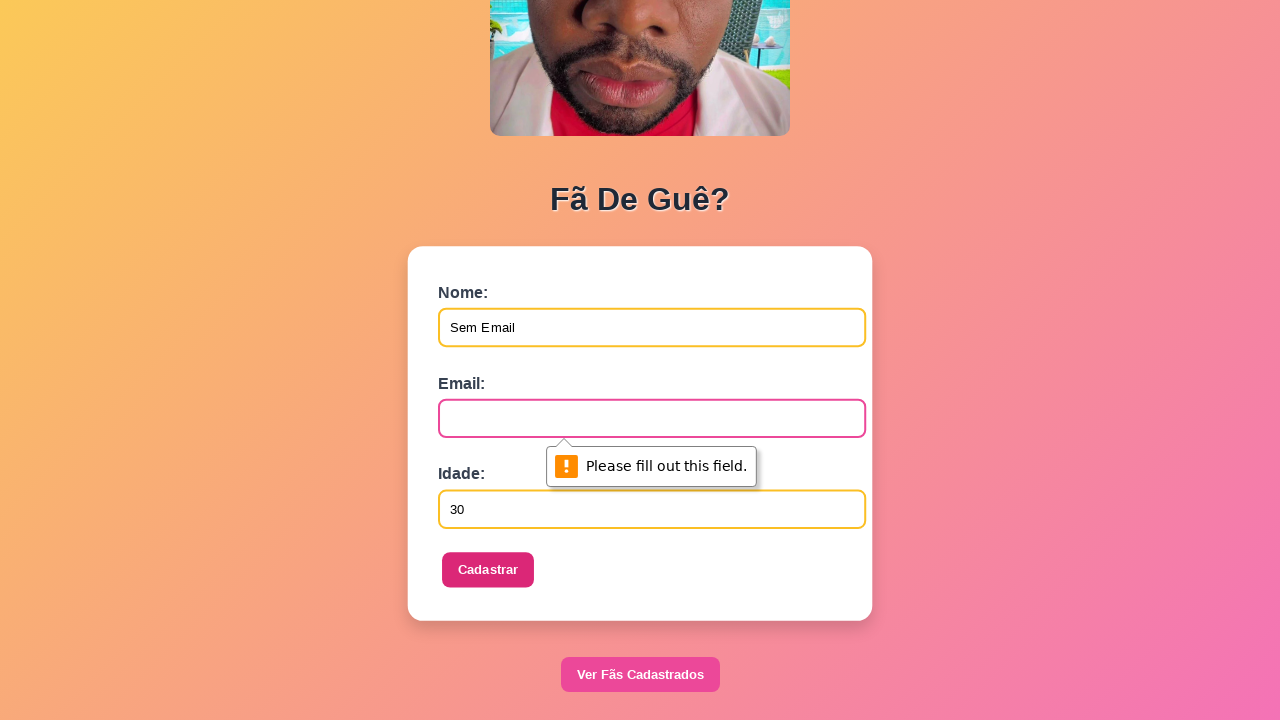

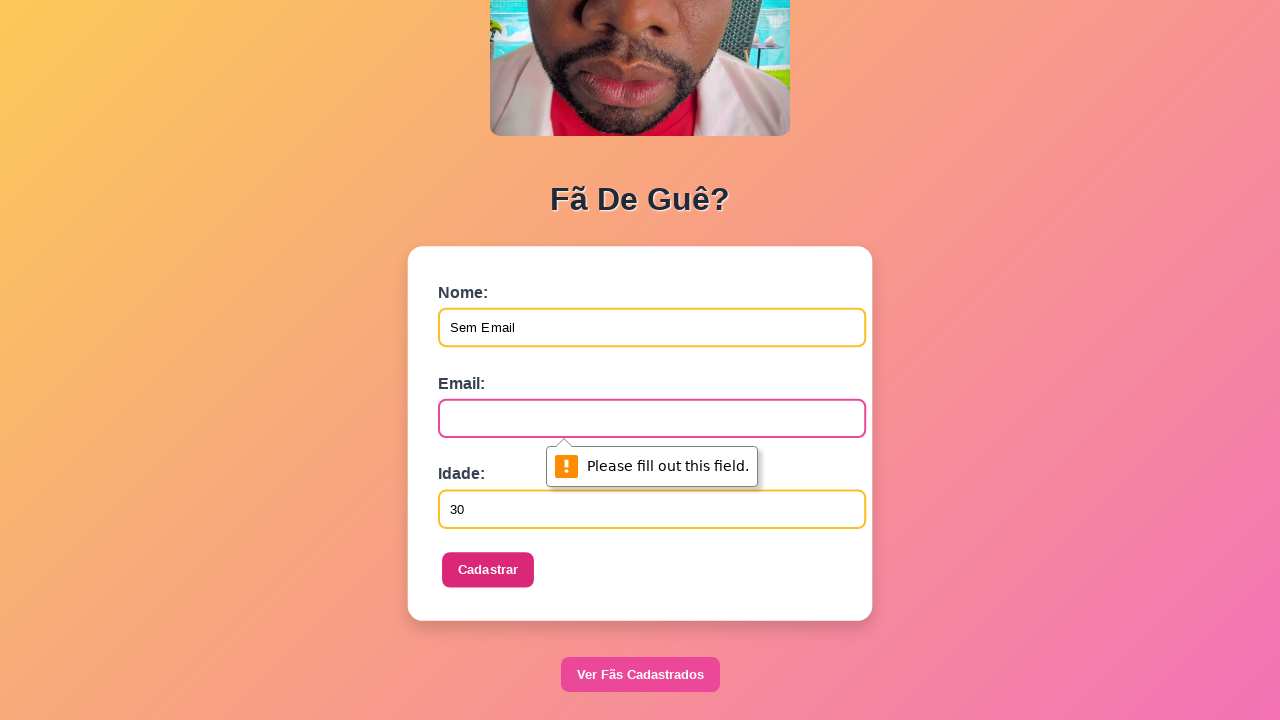